Tests radio button functionality by clicking on the "Yes" radio button option on a demo QA page

Starting URL: https://demoqa.com/radio-button

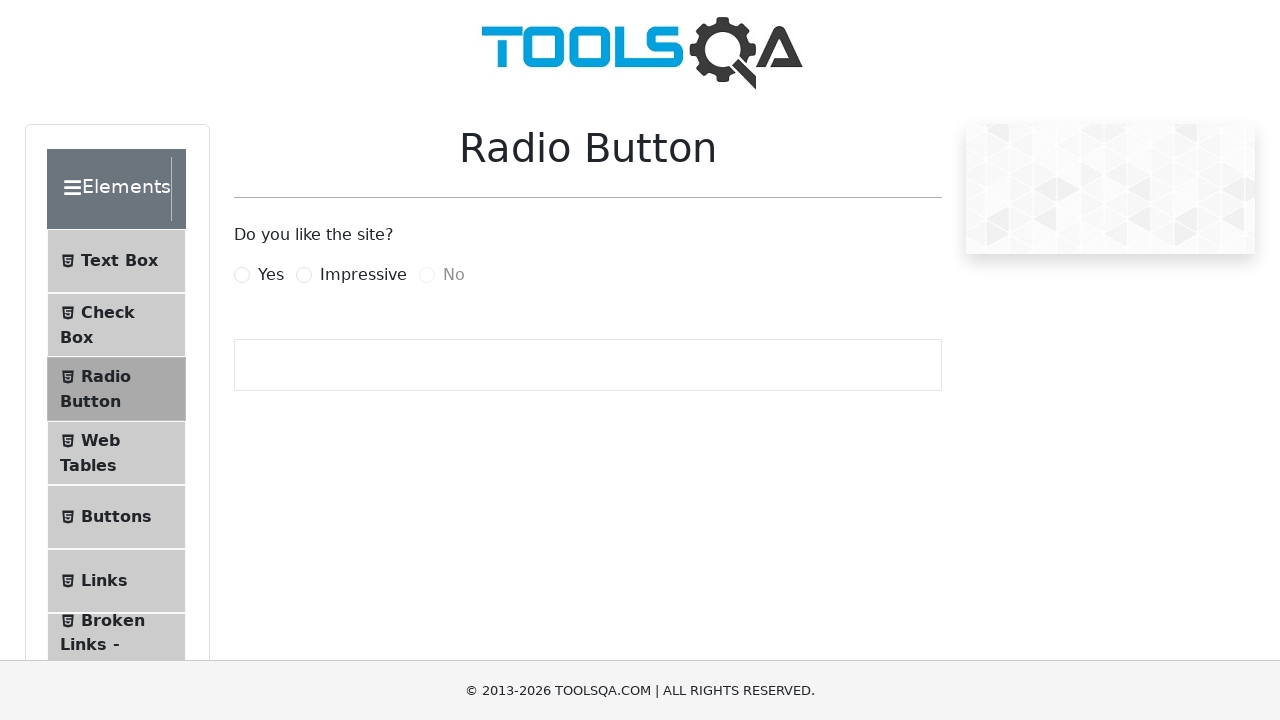

Navigated to radio button demo page
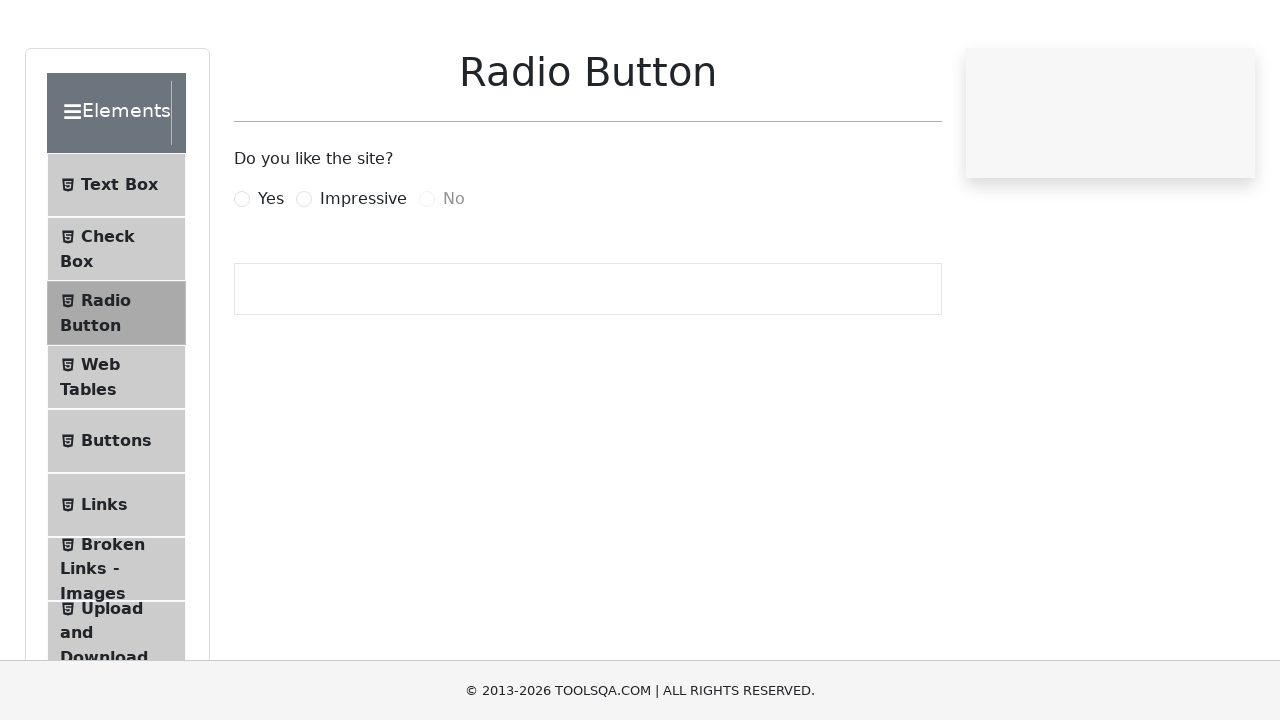

Clicked the 'Yes' radio button option at (271, 275) on label[for='yesRadio']
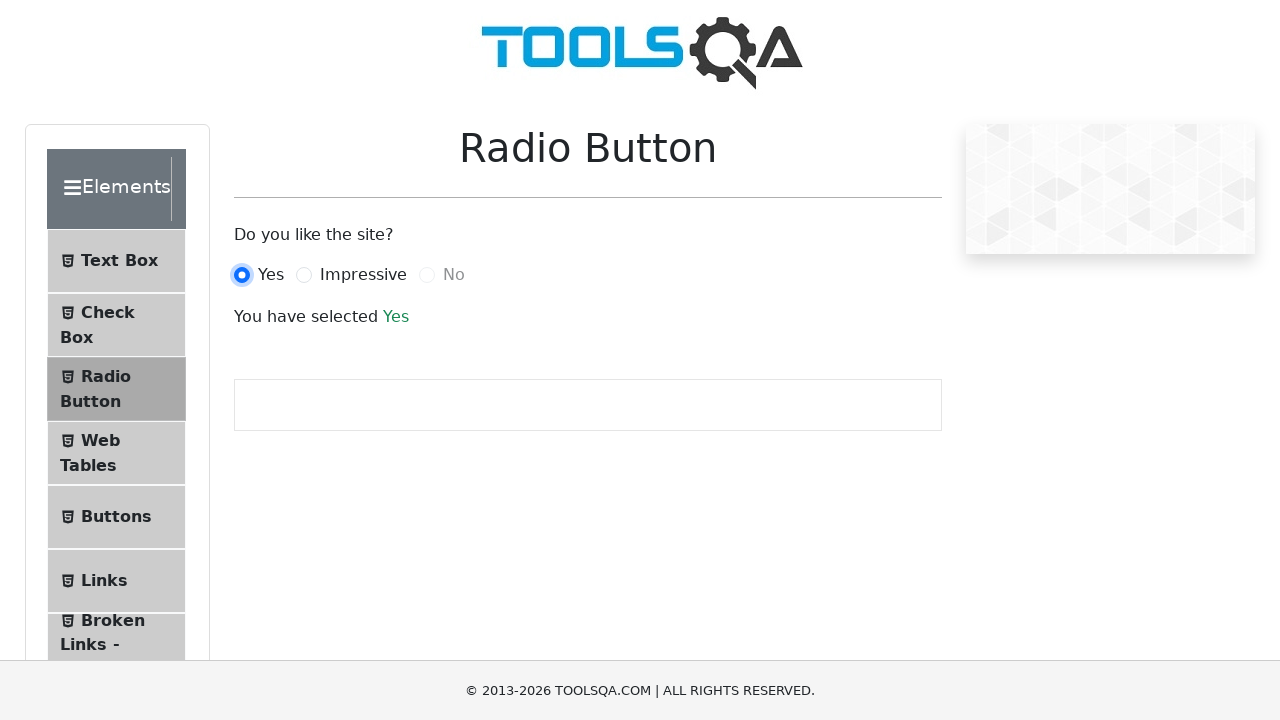

Success message appeared confirming radio button selection
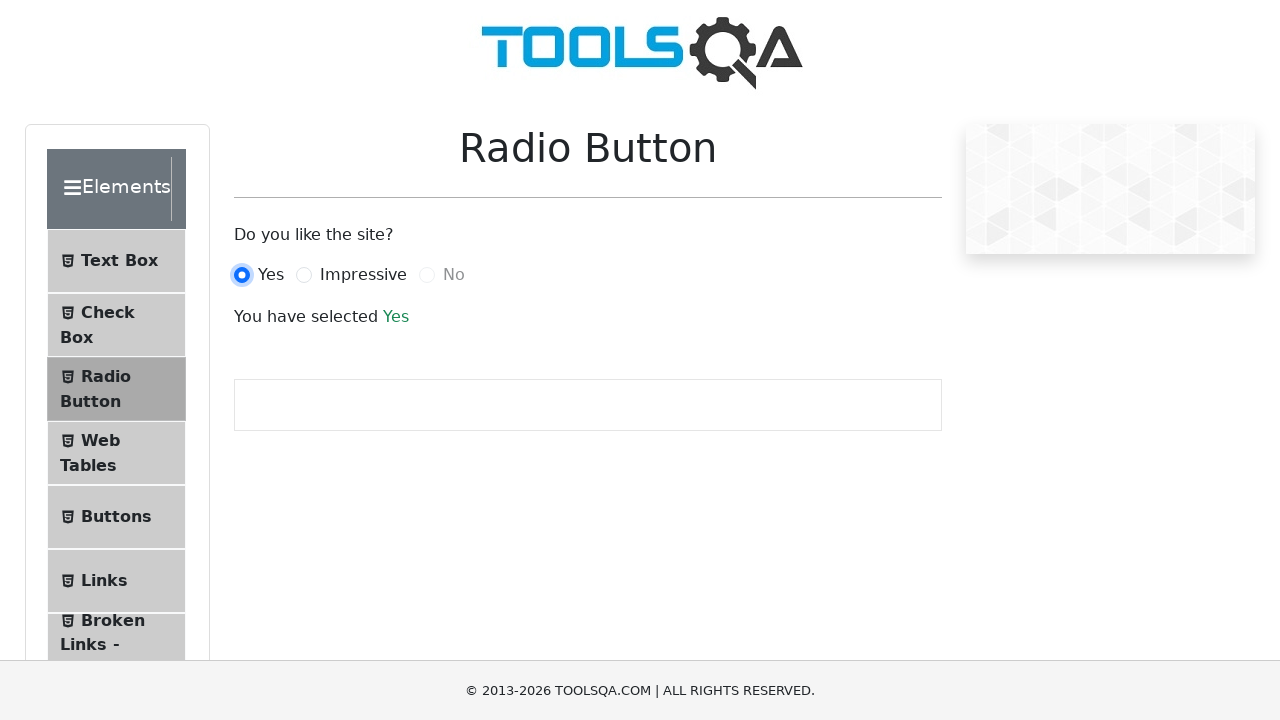

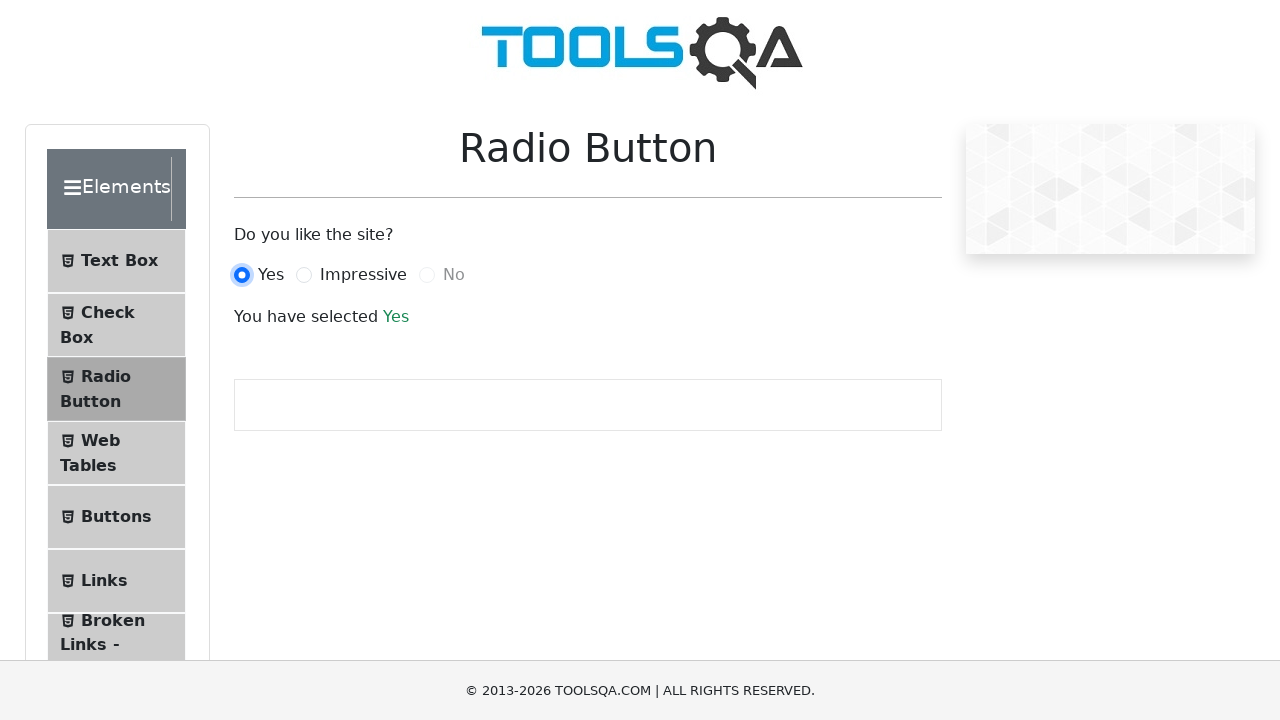